Tests drag and drop functionality by dragging a ball element to two different drop zones and verifying the drop was successful

Starting URL: https://v1.training-support.net/selenium/drag-drop

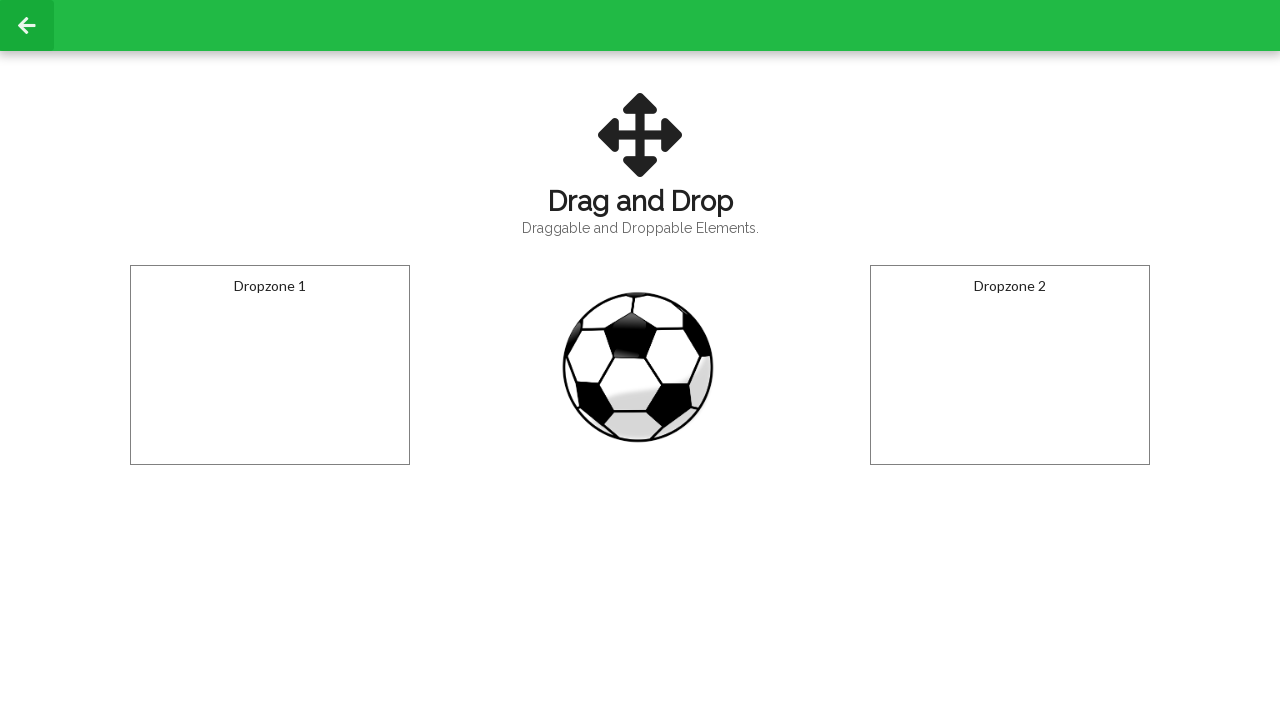

Located the draggable ball element
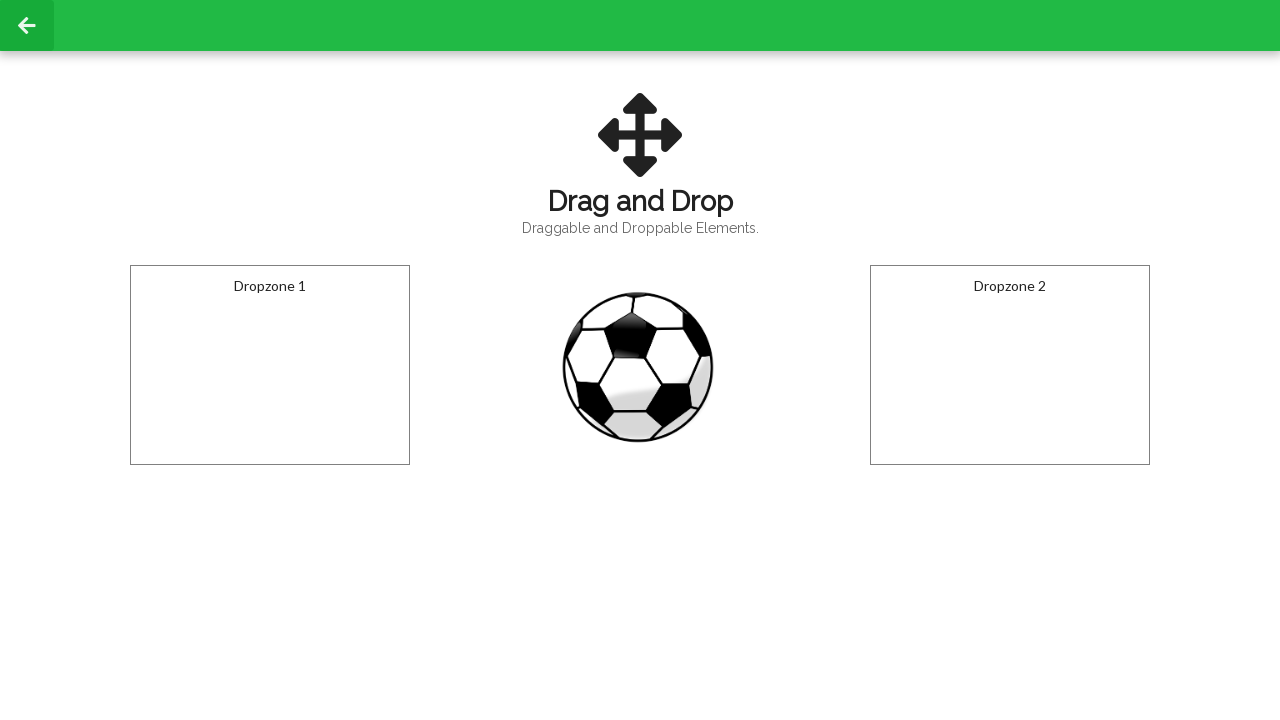

Located the first drop zone
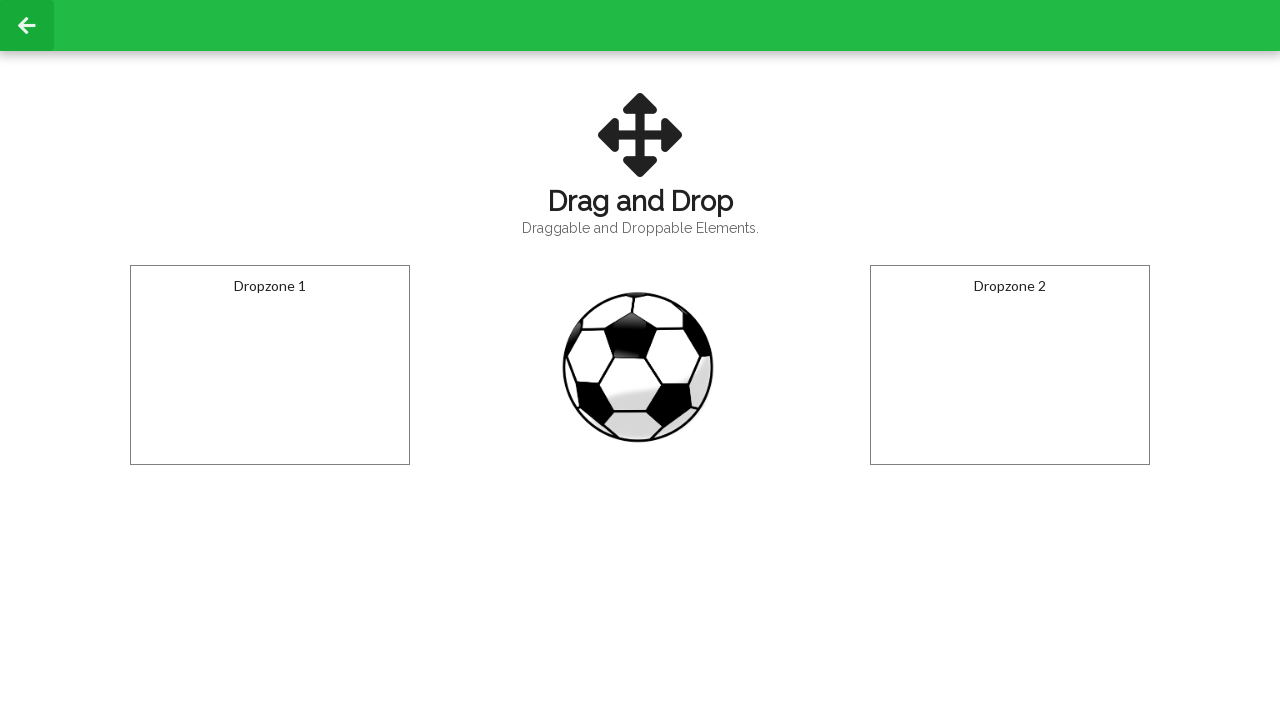

Located the second drop zone
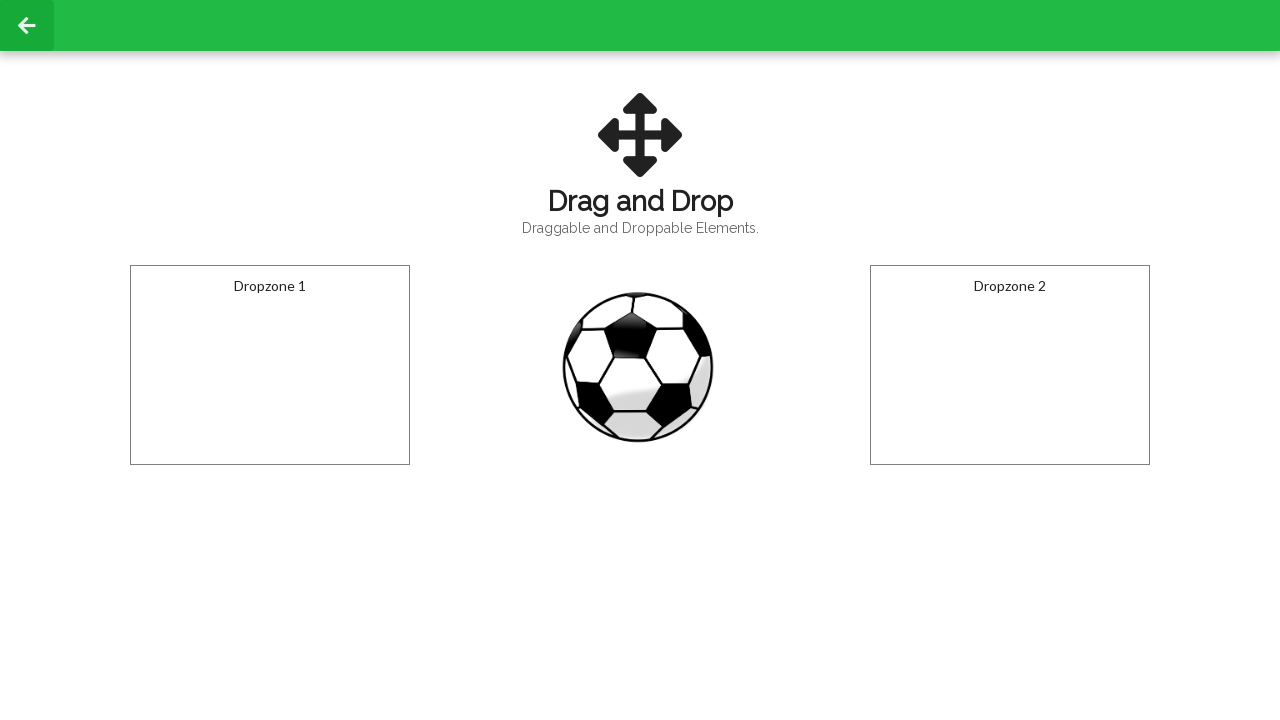

Dragged ball to the first drop zone at (270, 365)
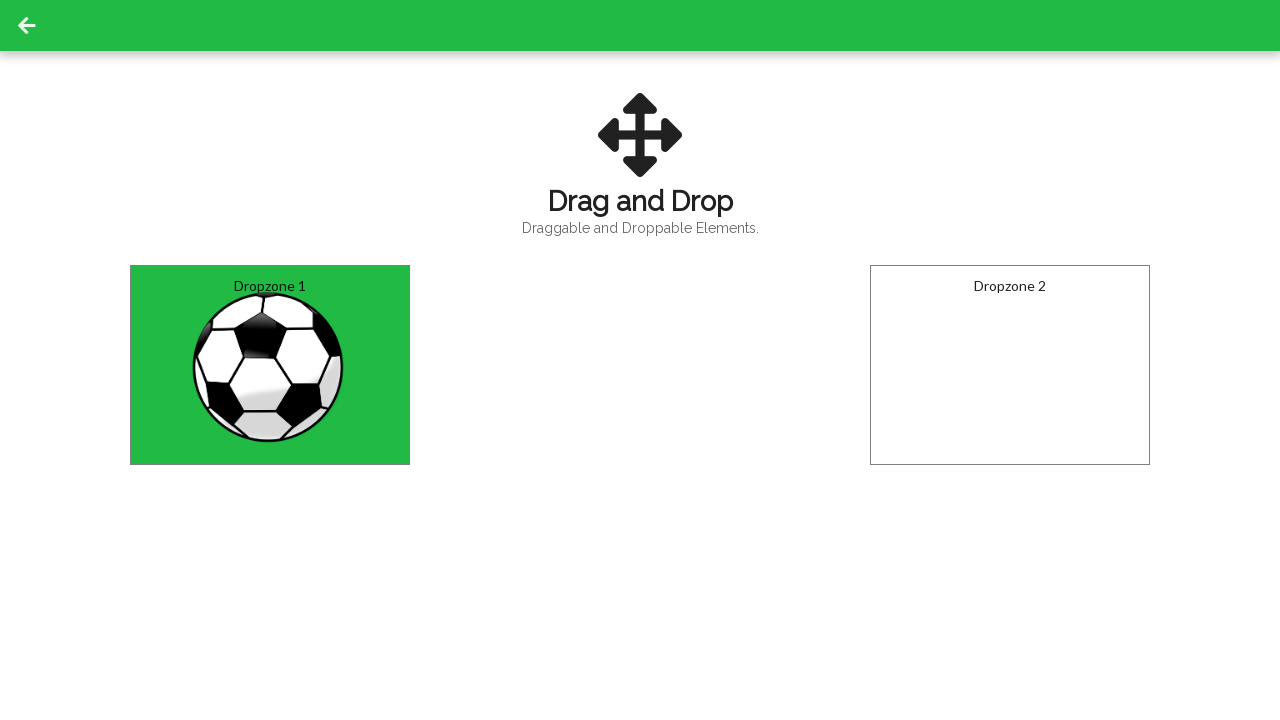

Waited for drop animation to complete
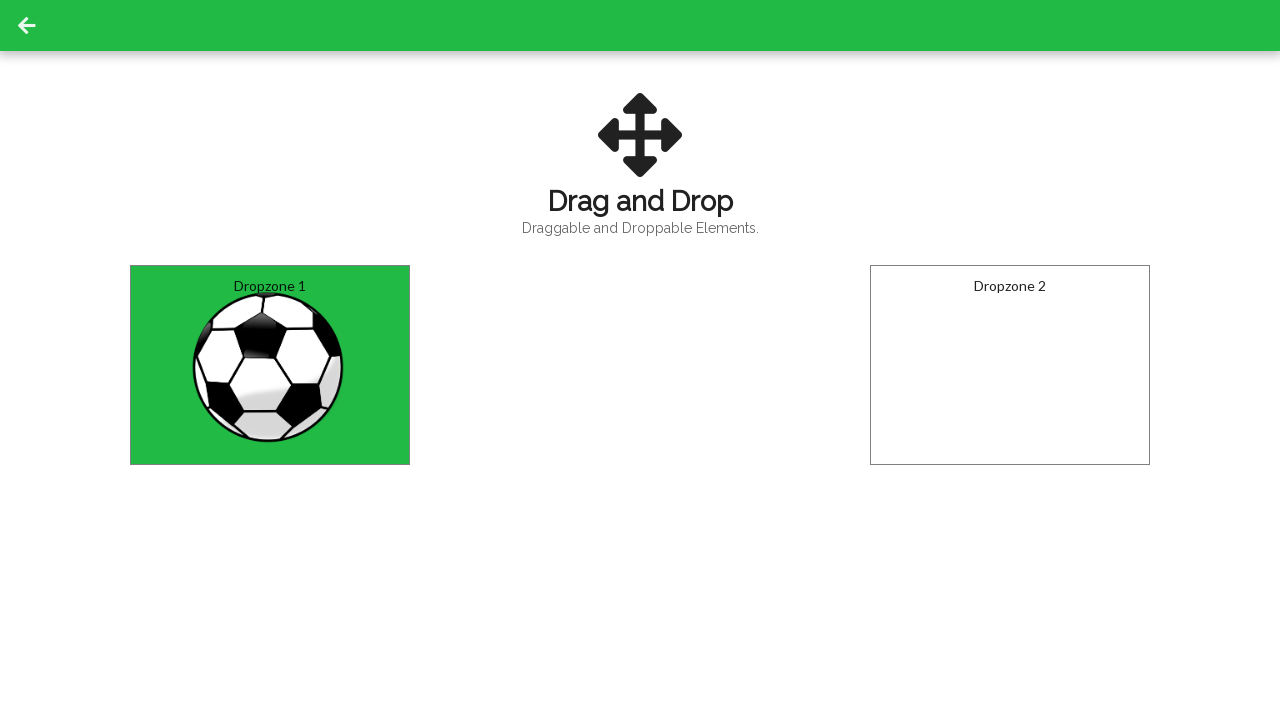

Retrieved text content from drop zone to verify success
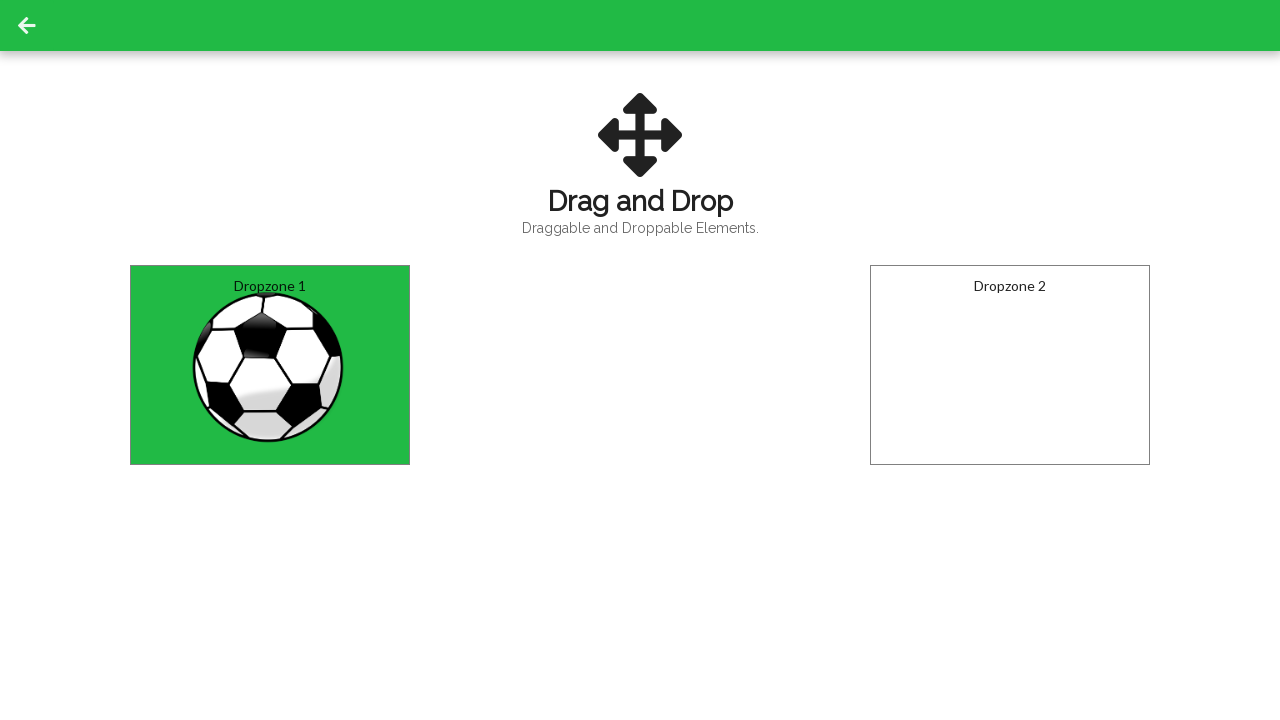

Verified first drop was successful - 'Dropped!' message displayed
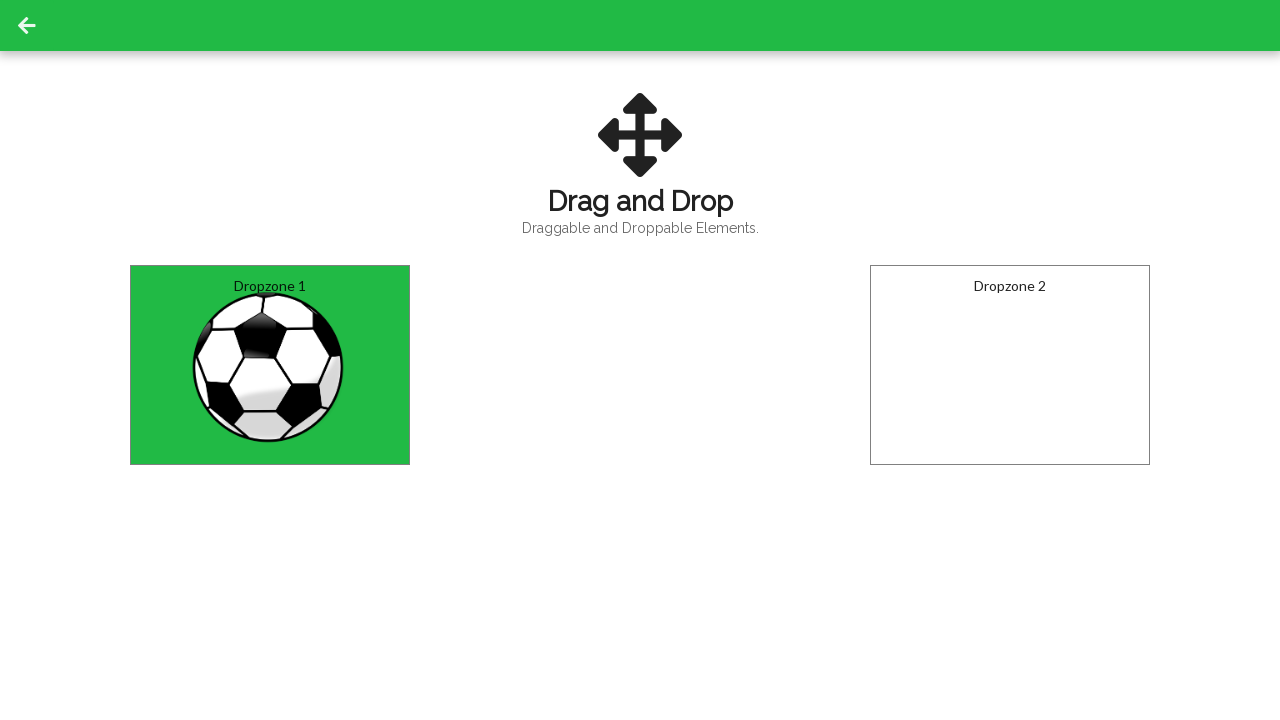

Dragged ball to the second drop zone at (1010, 365)
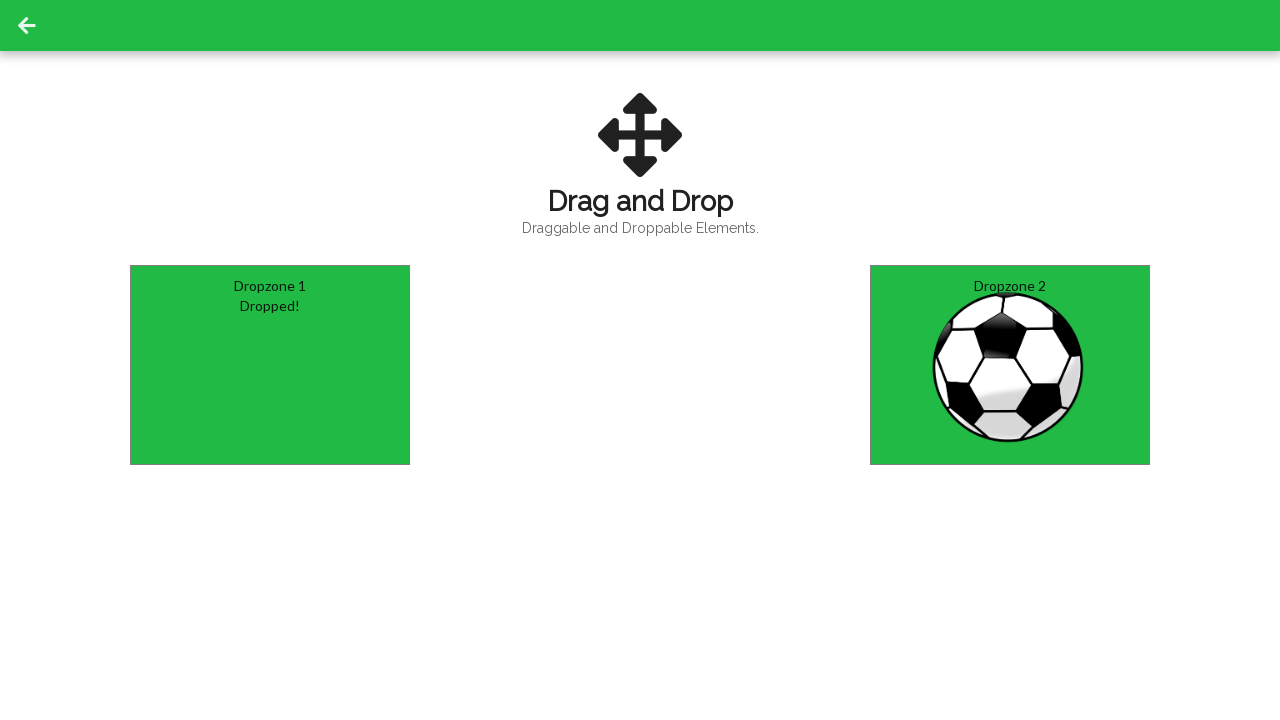

Waited for second drop animation to complete
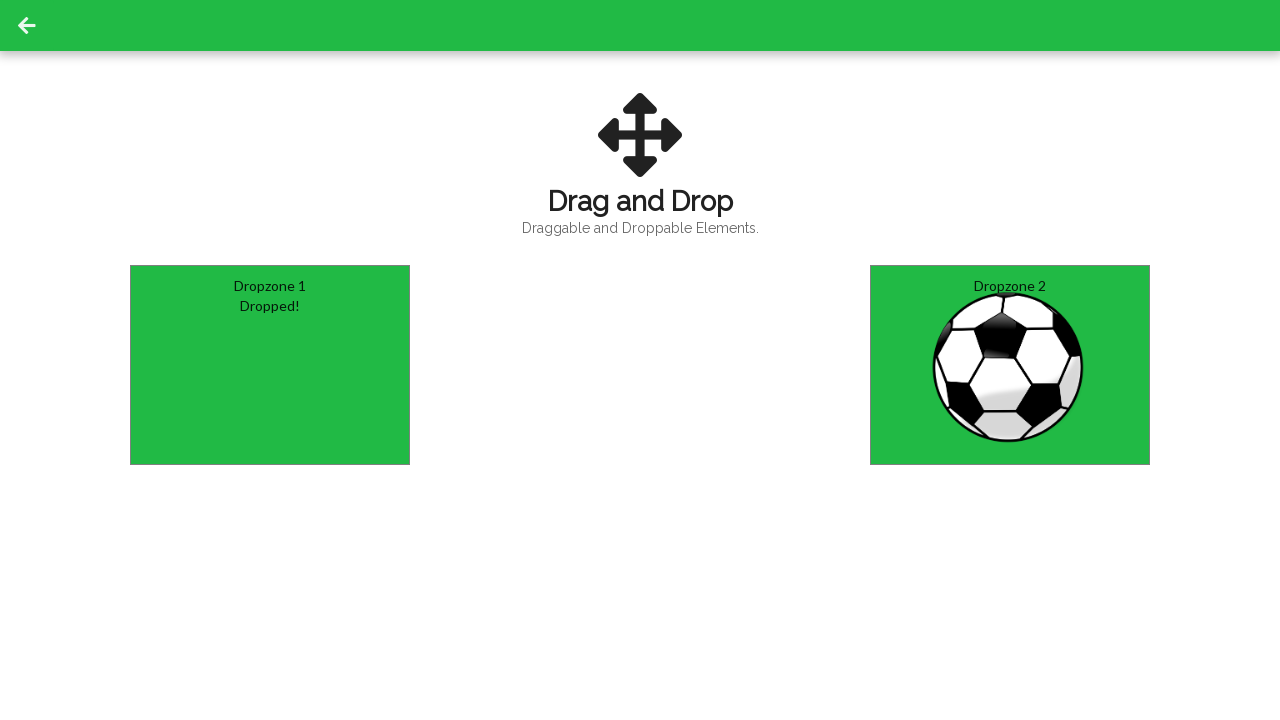

Retrieved text content from second drop zone to verify success
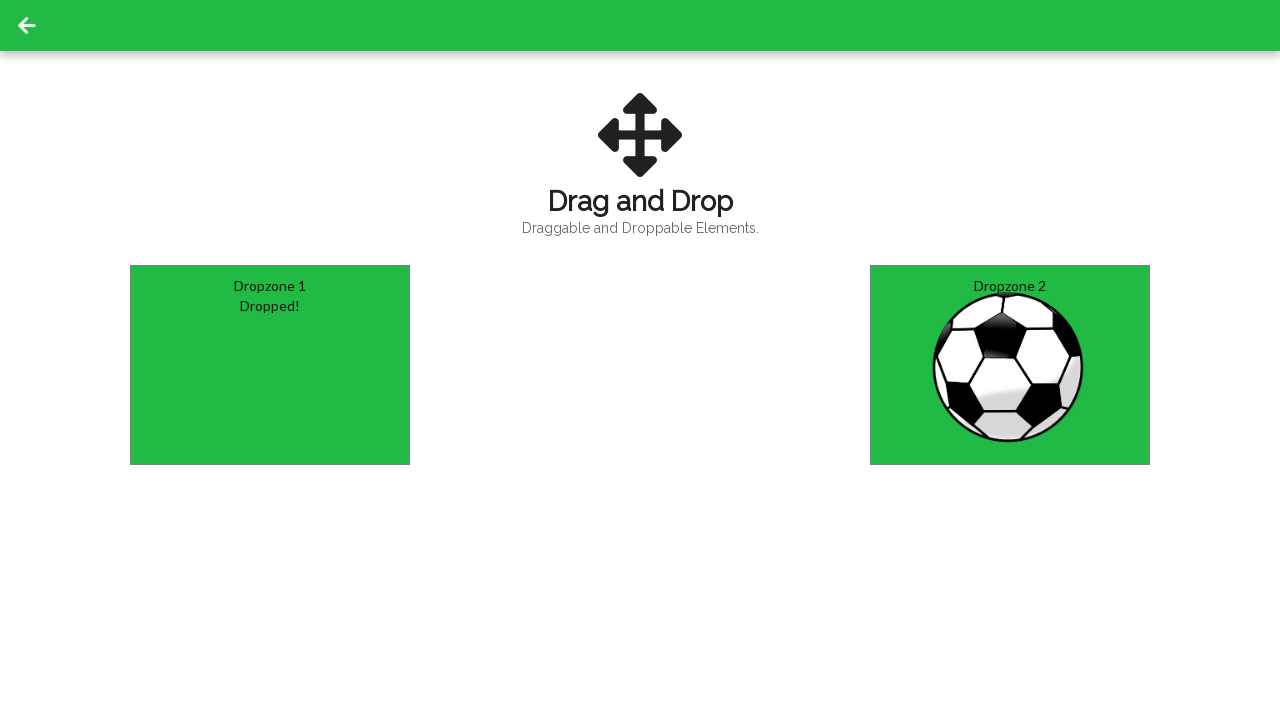

Verified second drop was successful - 'Dropped!' message displayed
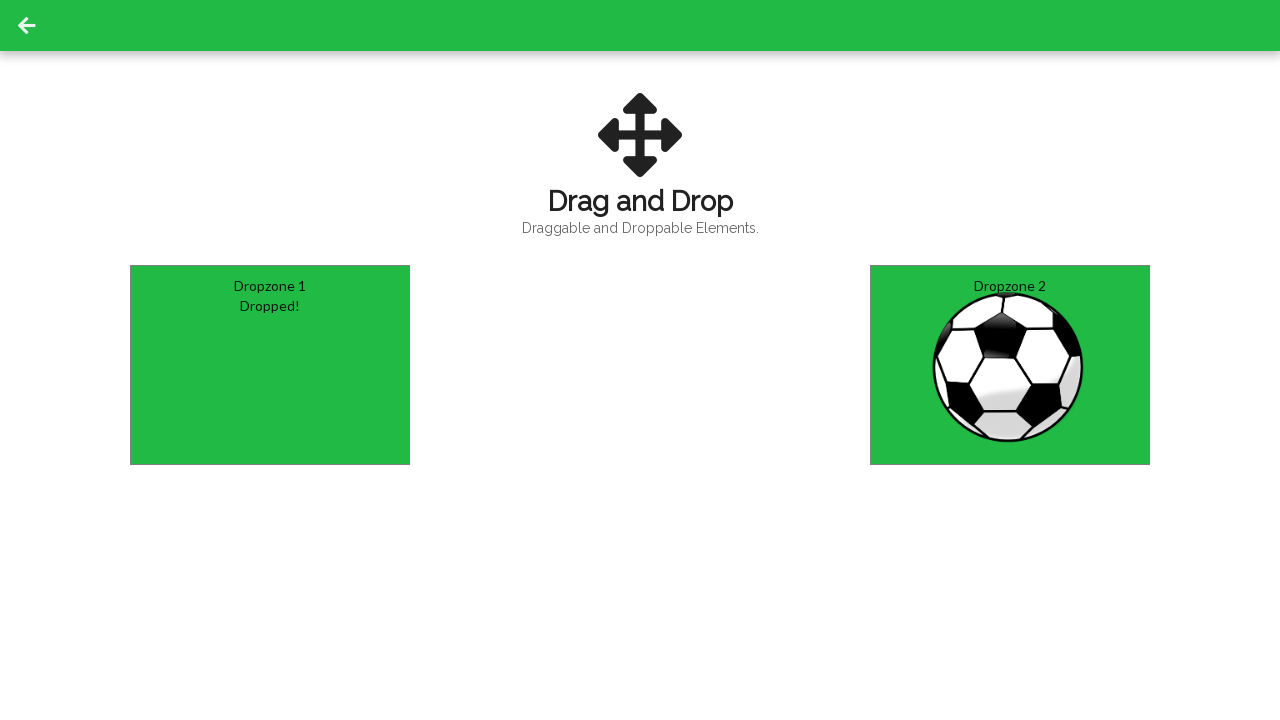

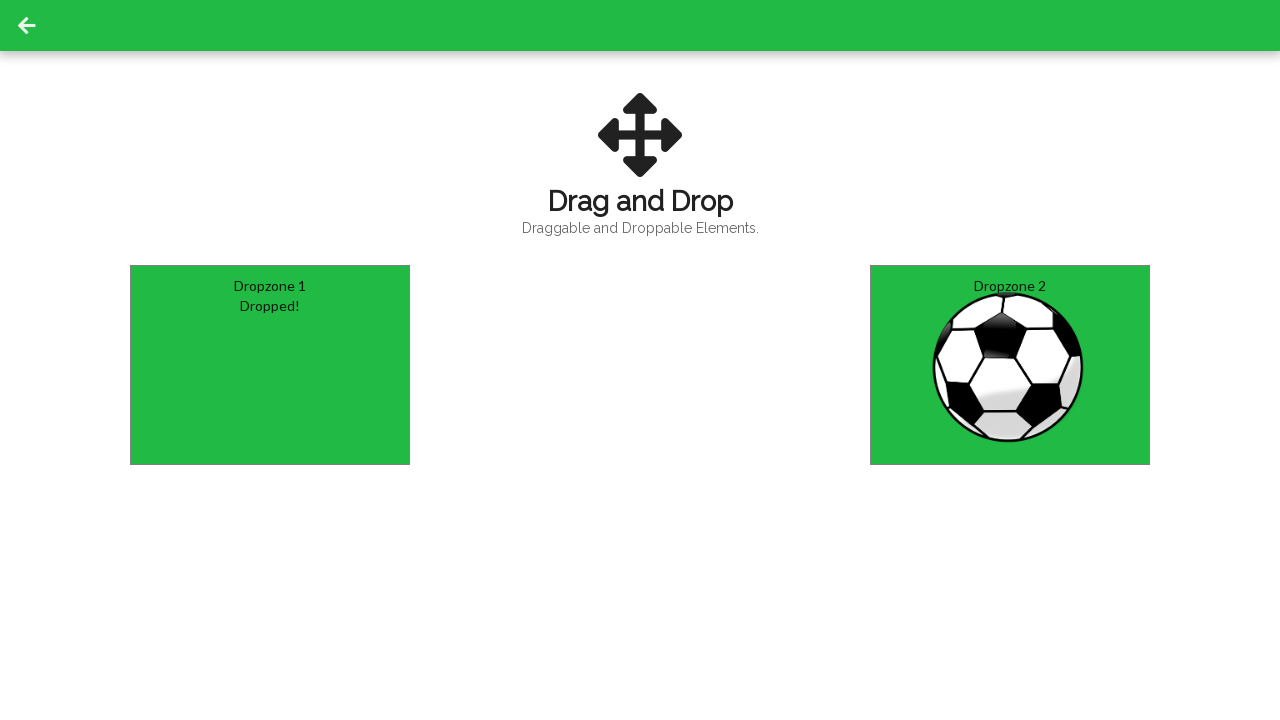